Tests explicit and fluent wait functionality combined with drag and drop action

Starting URL: https://demo.automationtesting.in/Dynamic.html

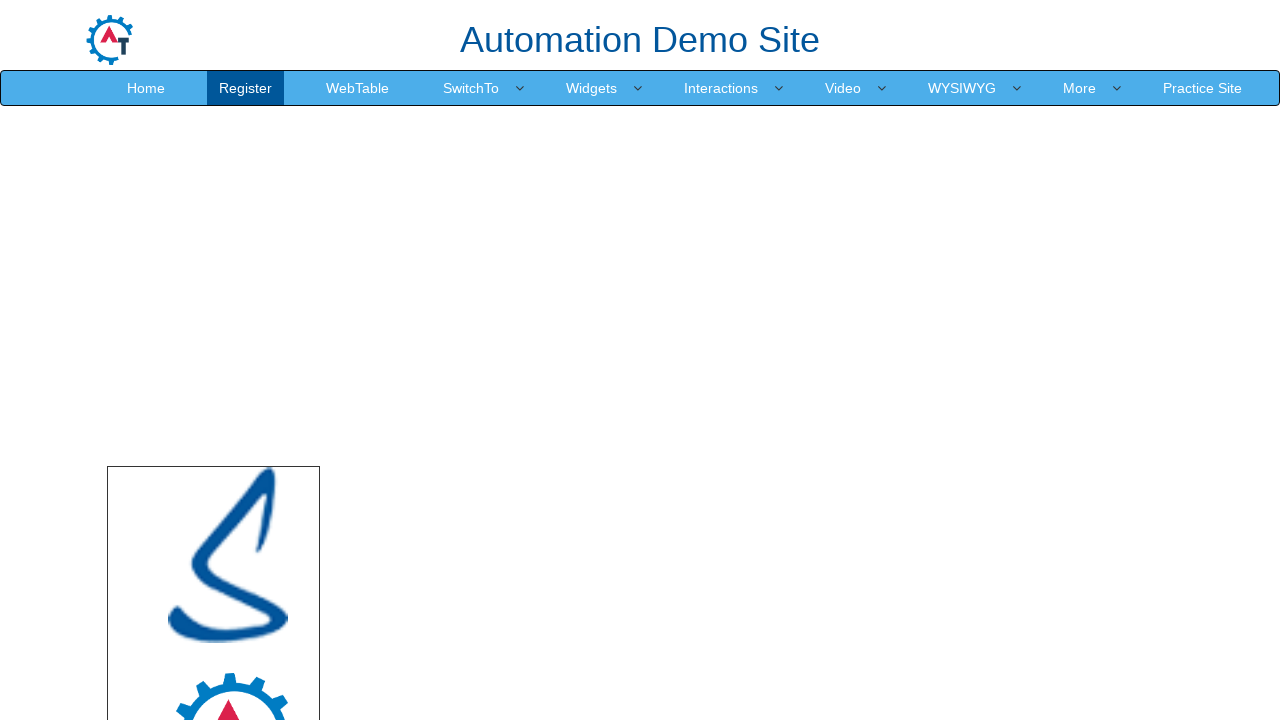

Set viewport size to 1920x1080
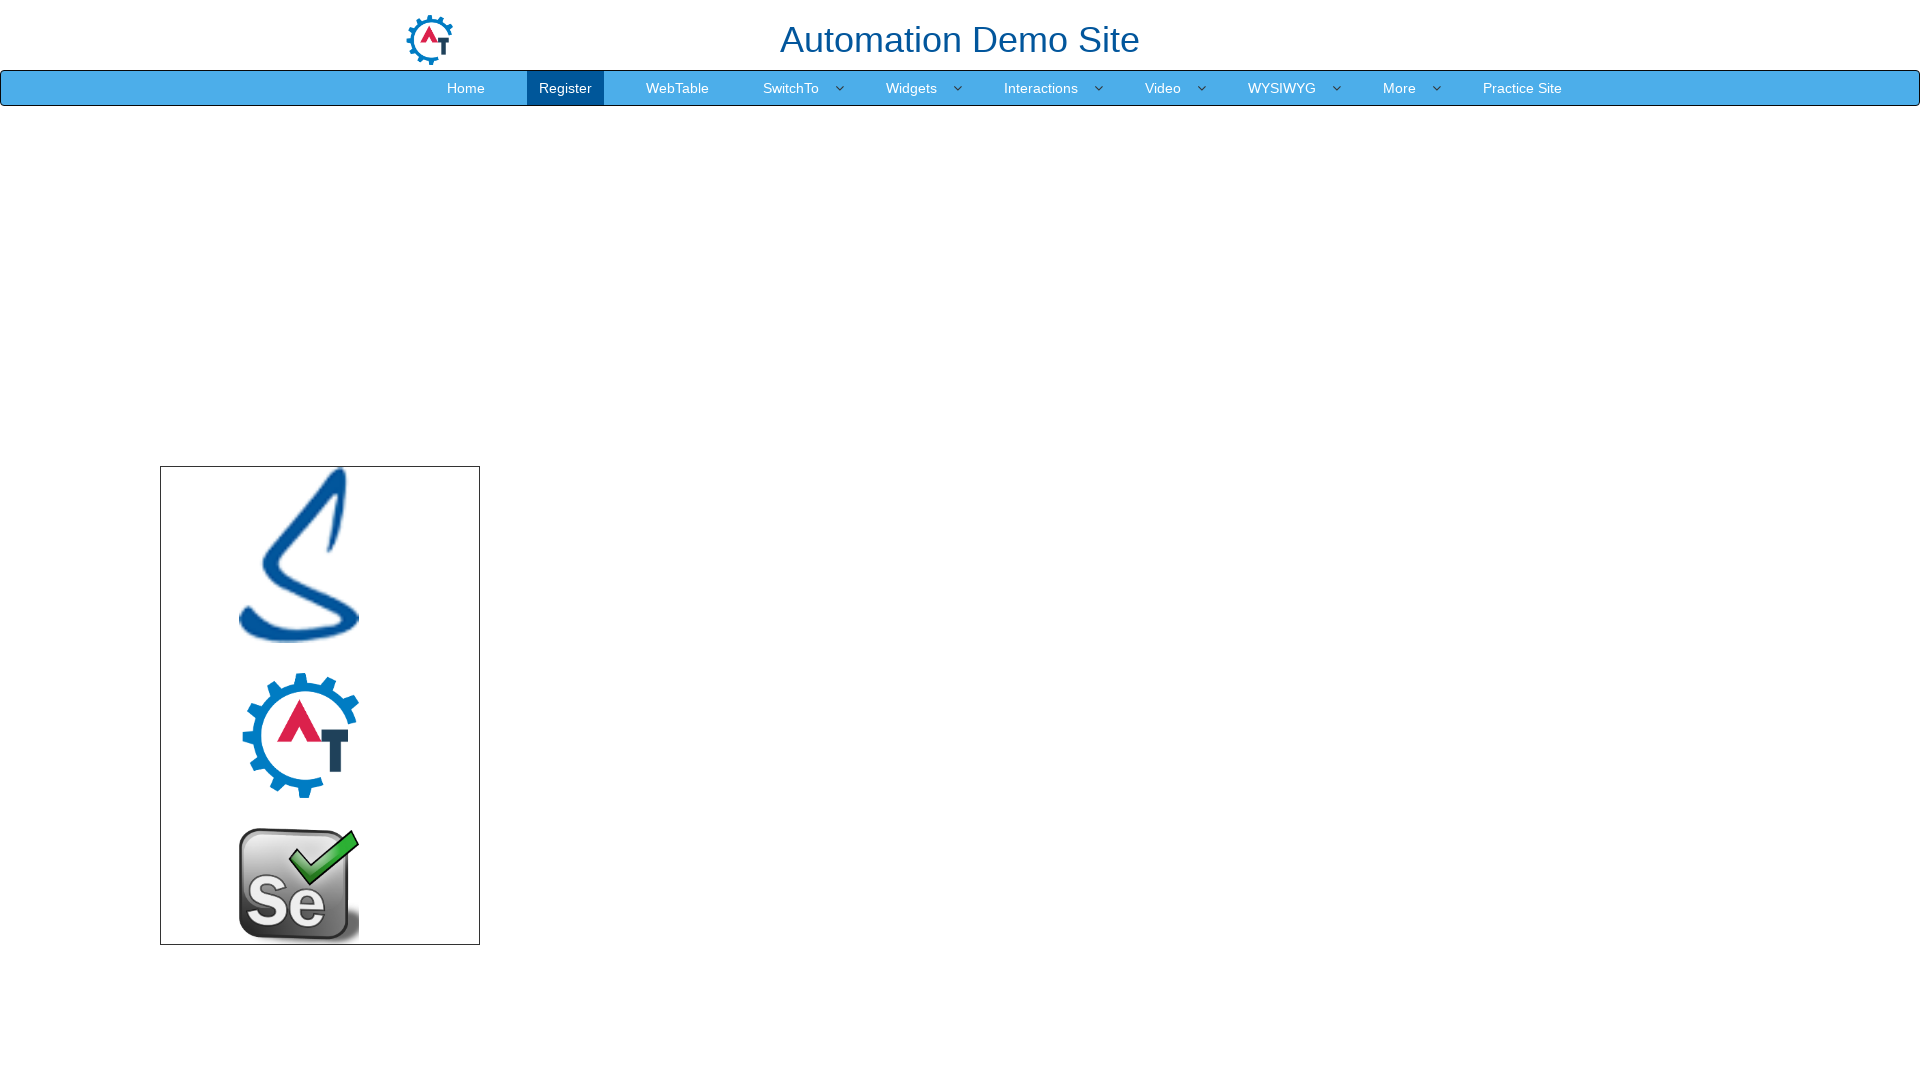

Drop area is visible and ready
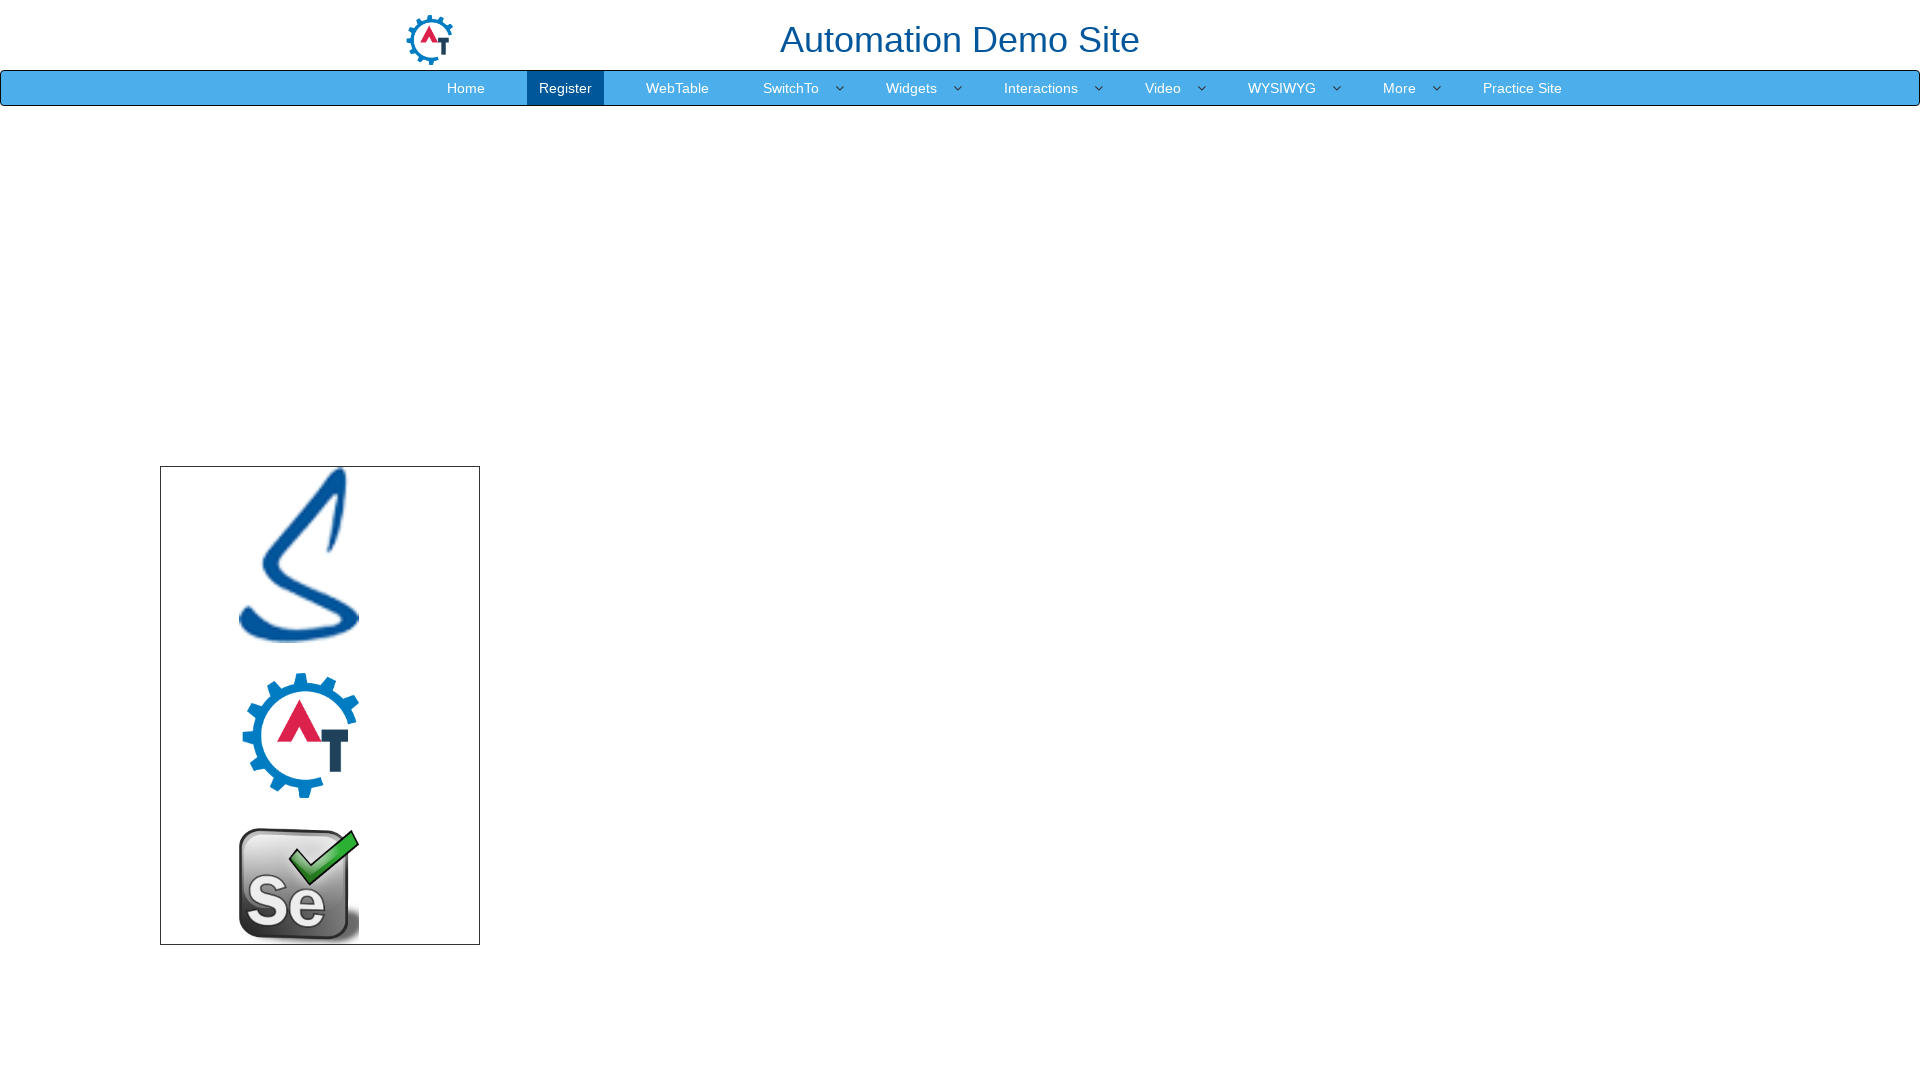

Located source element (logo.png image)
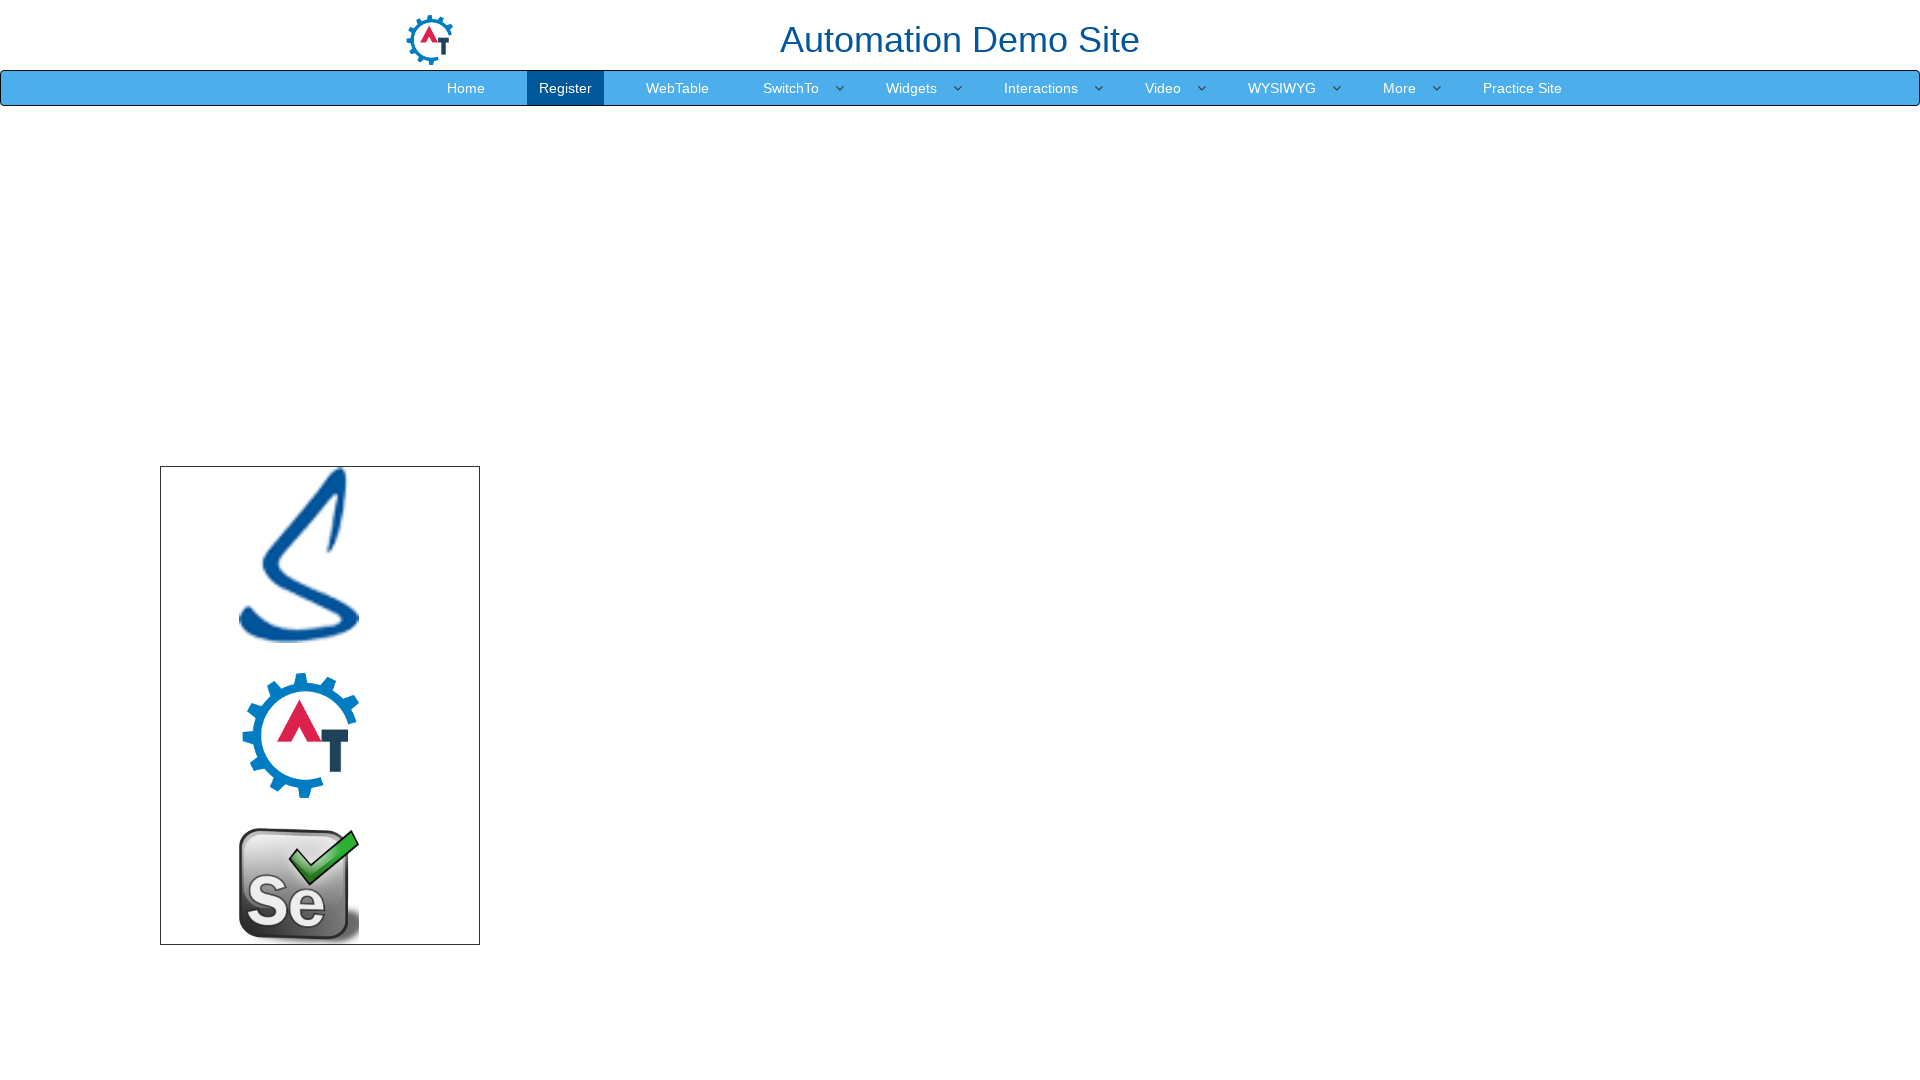

Located target element (droparea)
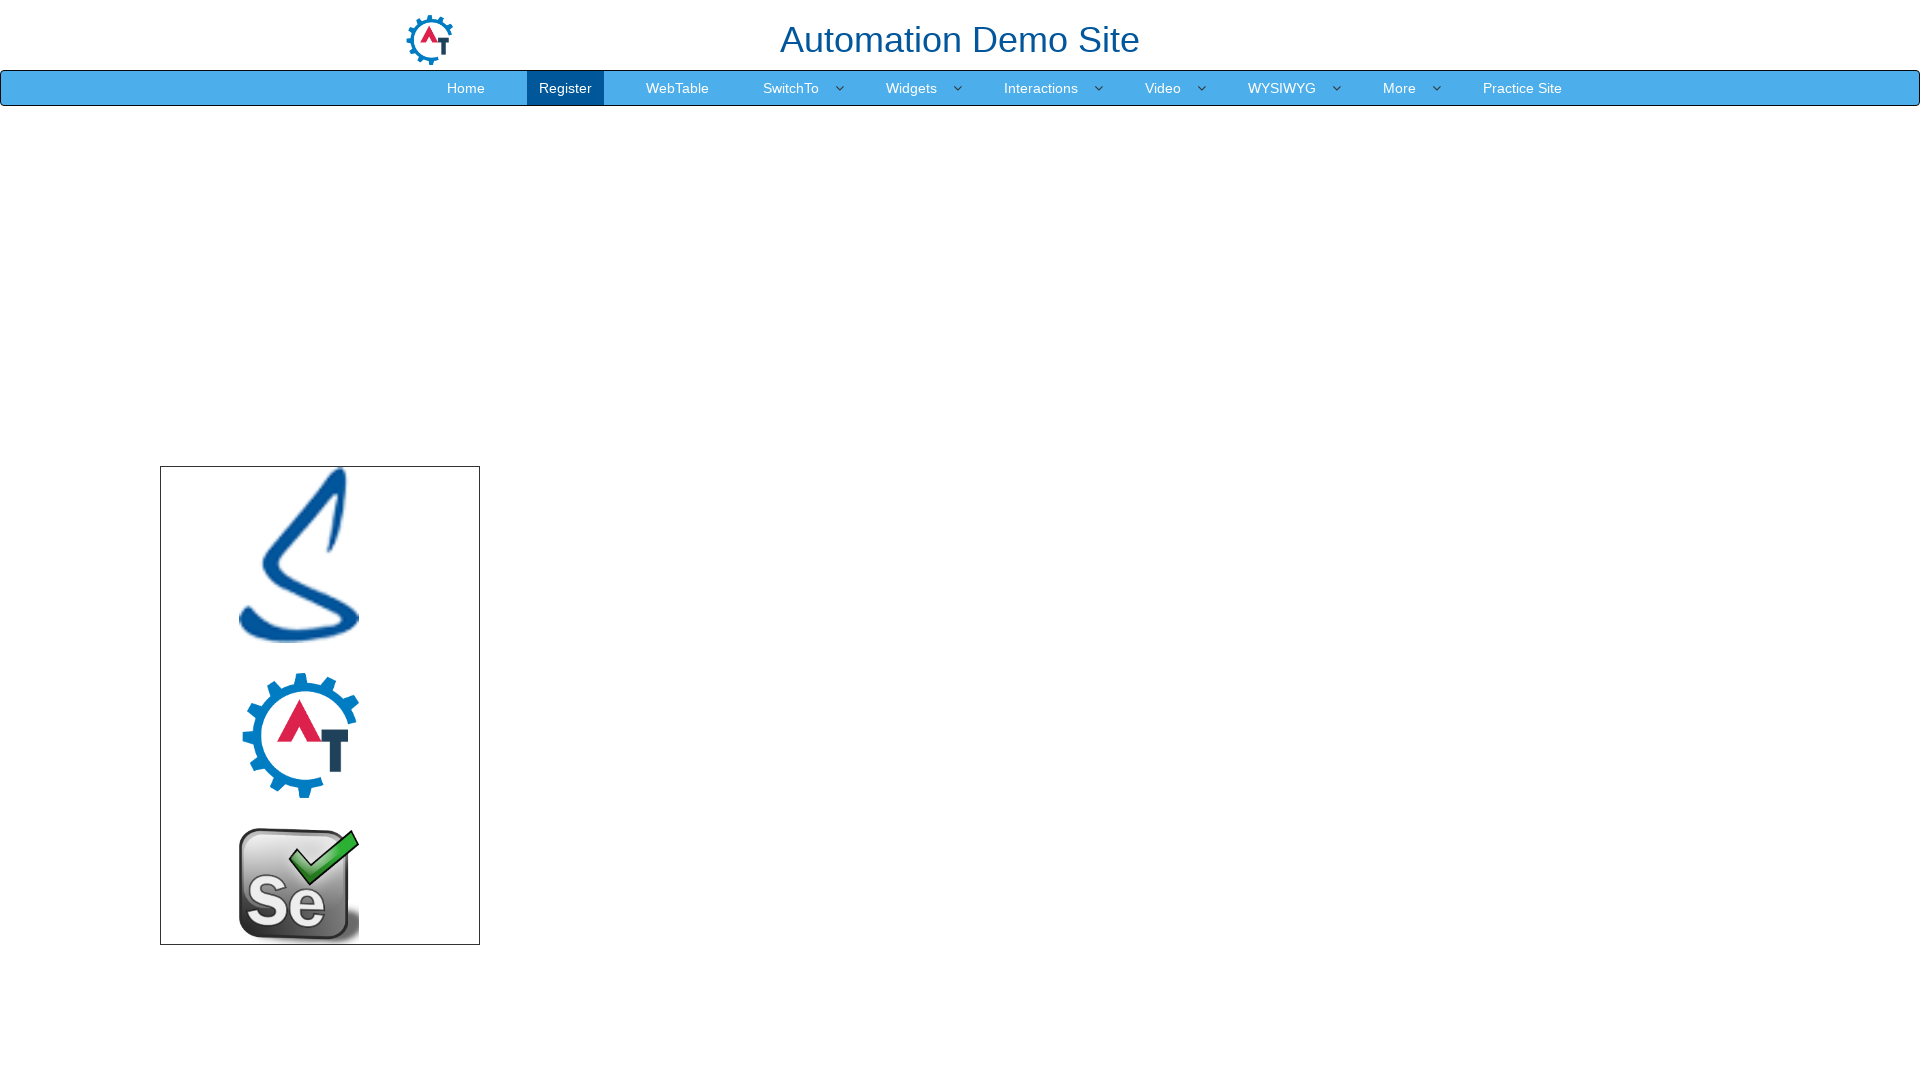

Dragged logo.png image to drop area at (1120, 651)
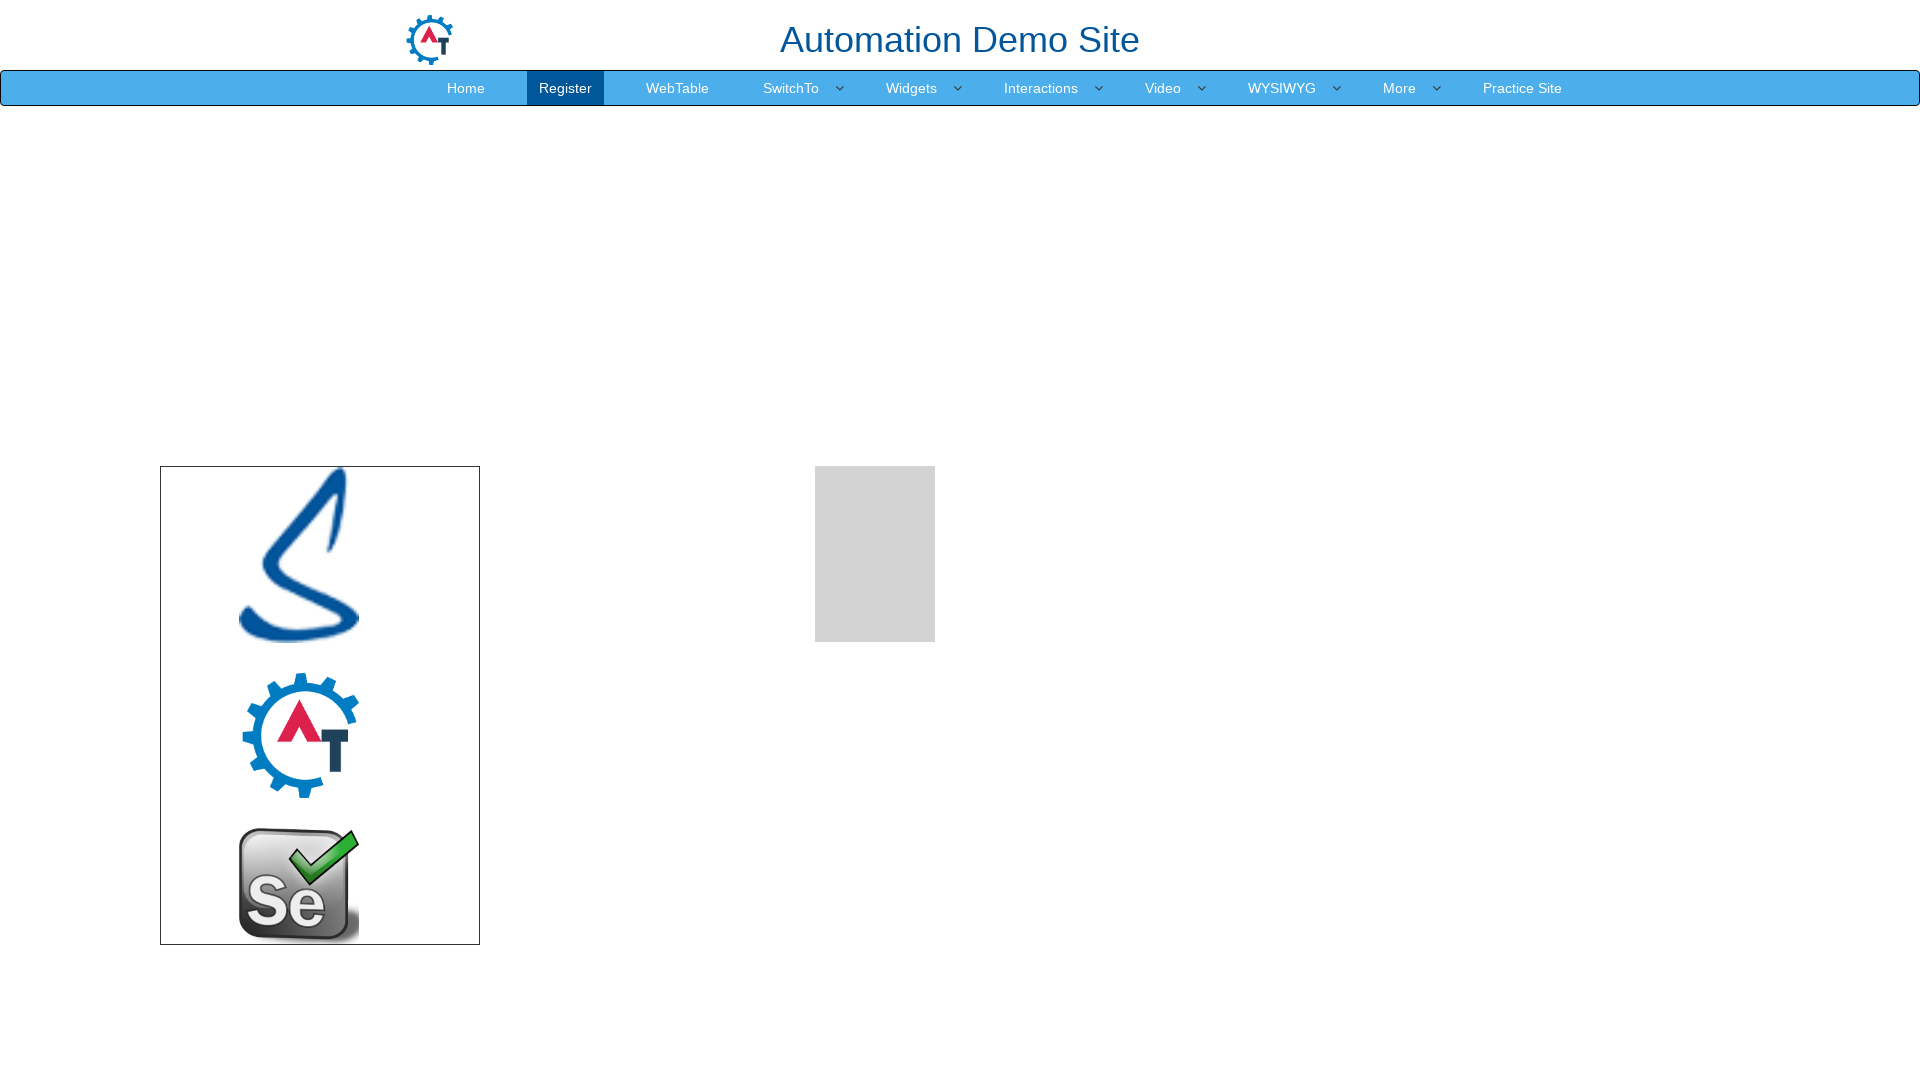

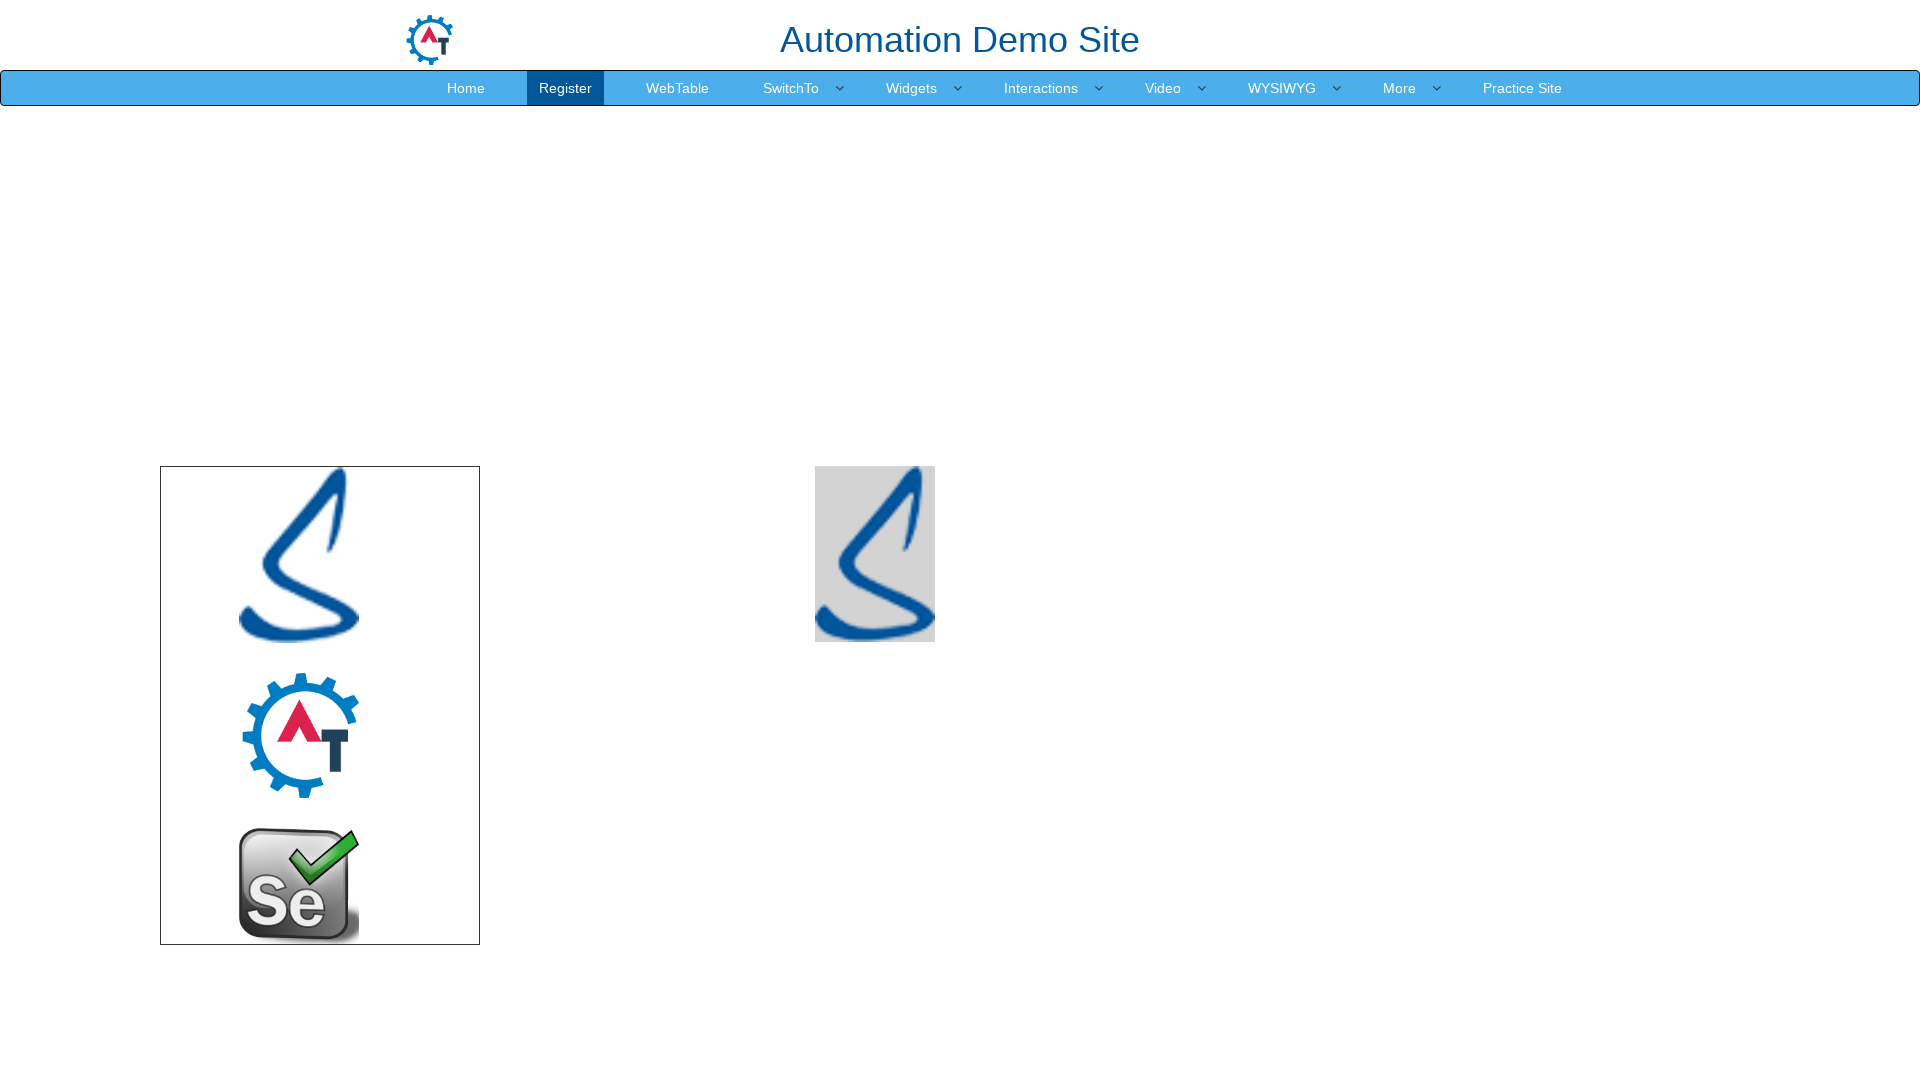